Tests checkbox functionality by finding all checkboxes on an HTML forms tutorial page and clicking each one that is not already selected to ensure all checkboxes become checked.

Starting URL: http://echoecho.com/htmlforms09.htm

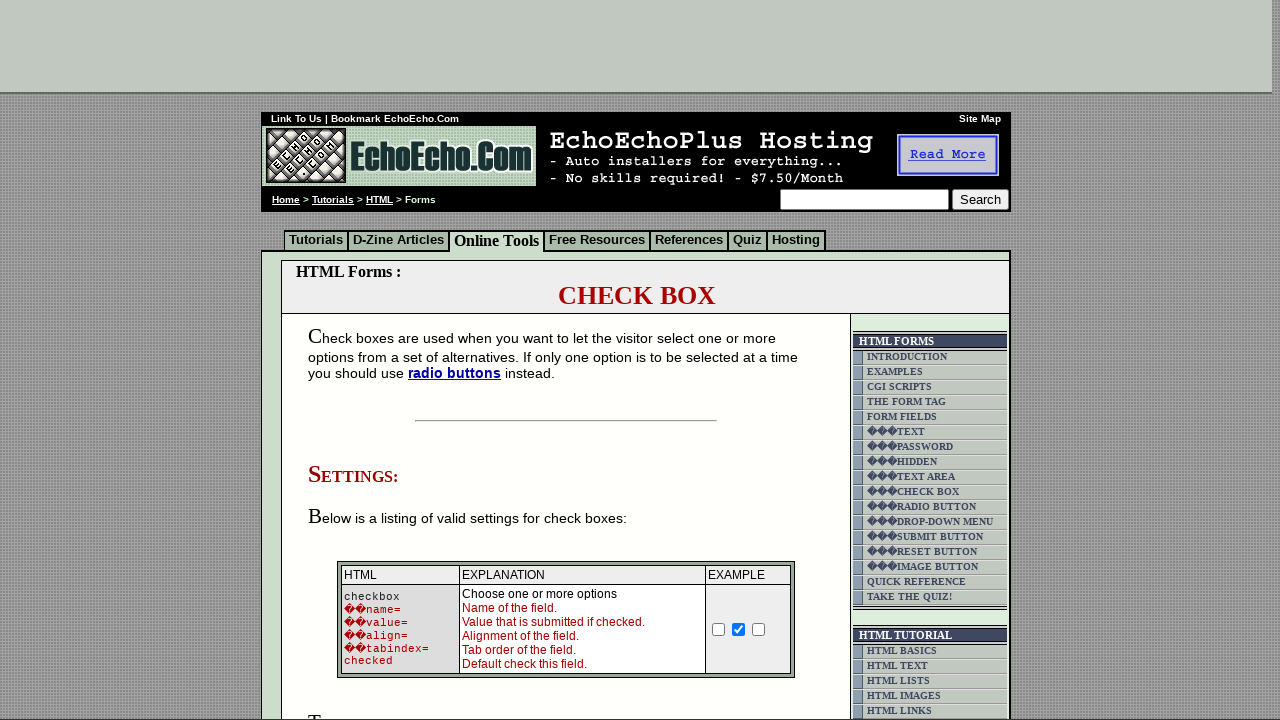

Waited for checkboxes to load on HTML forms page
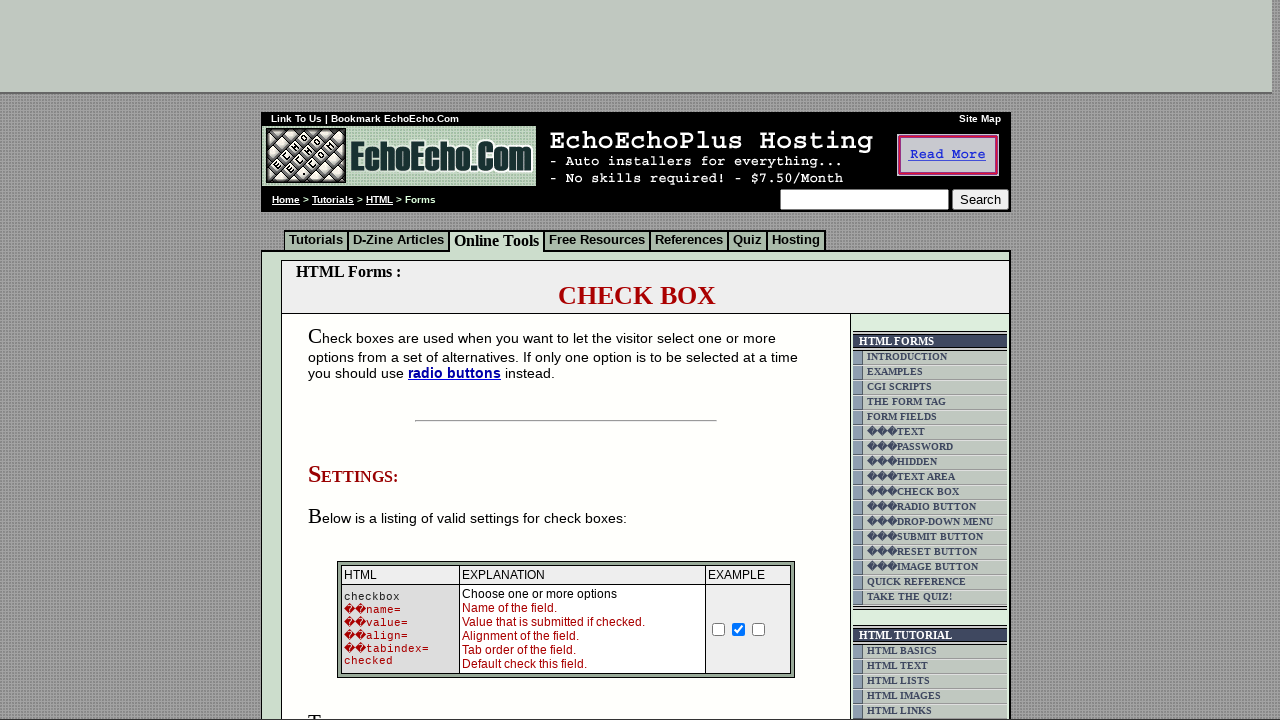

Located all checkboxes on the page
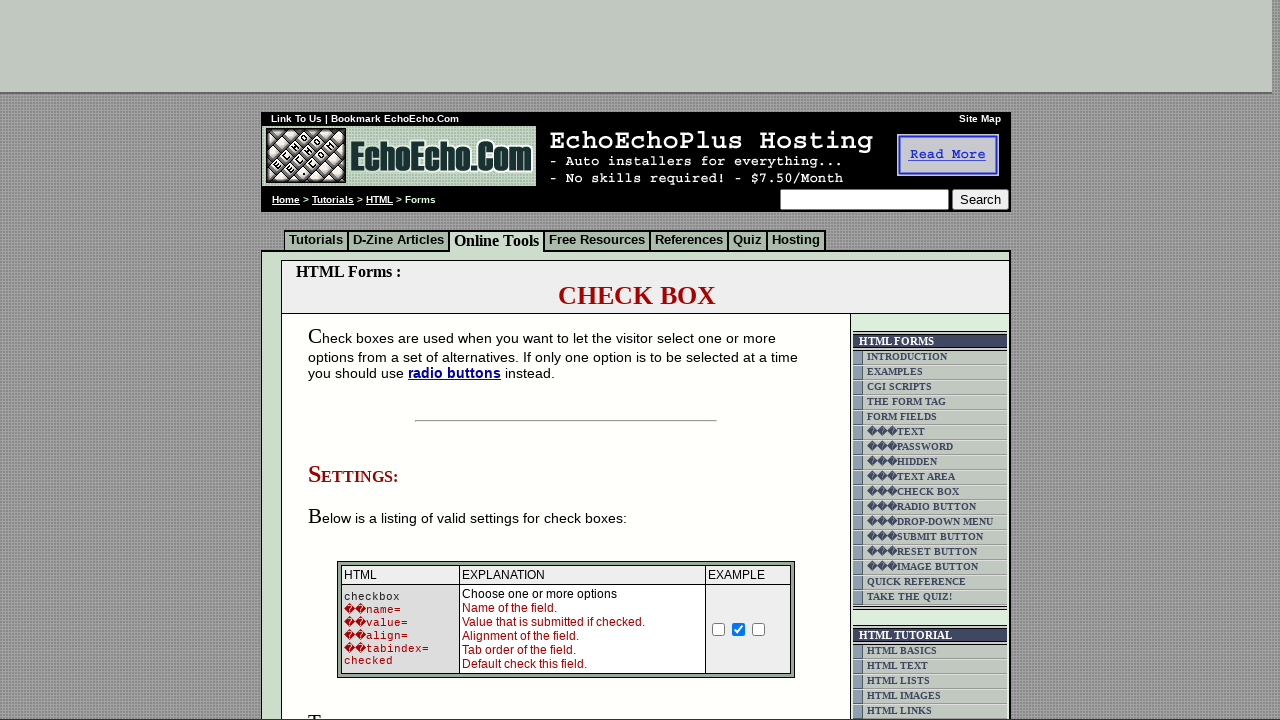

Found 3 checkboxes on the page
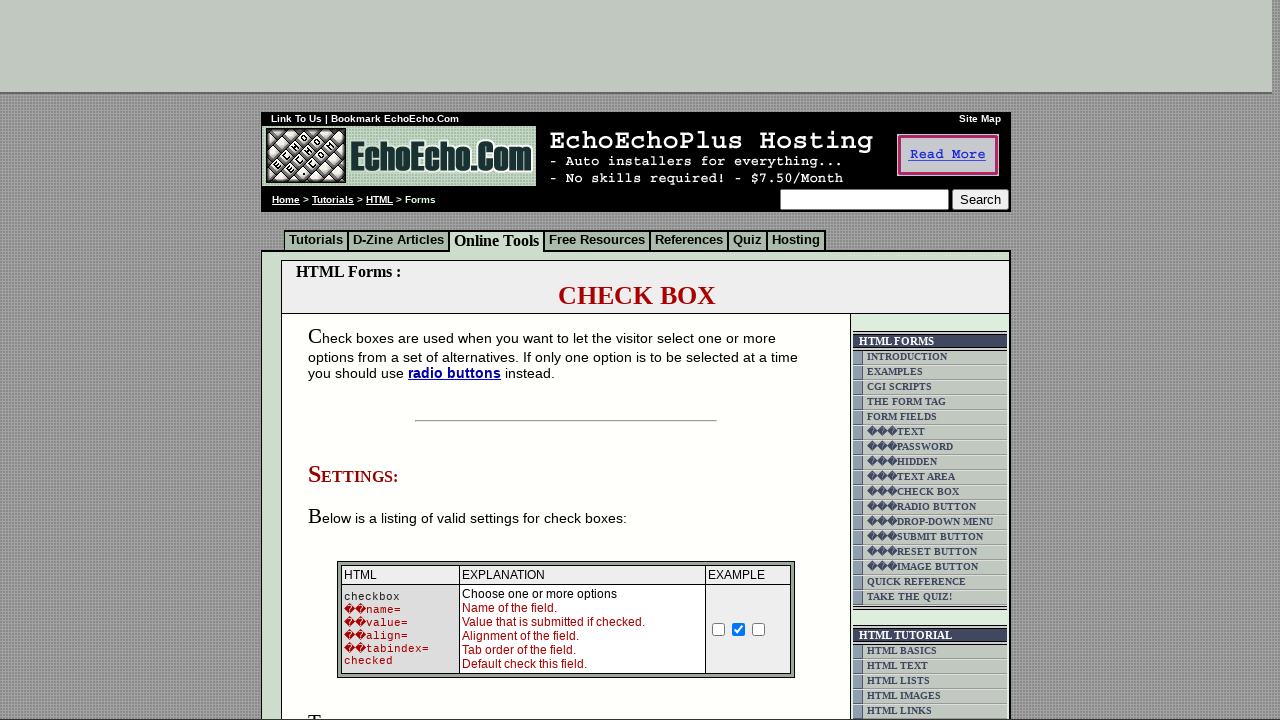

Retrieved checkbox 1 of 3
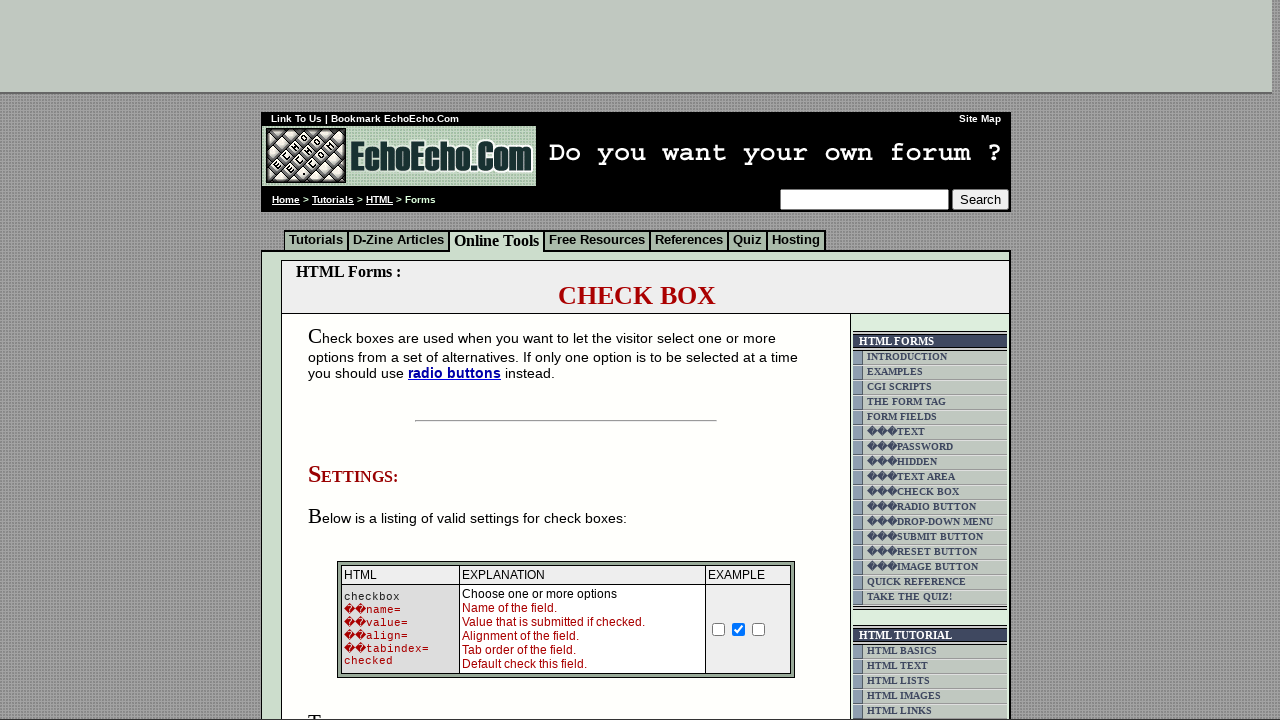

Clicked unchecked checkbox 1 to select it at (354, 360) on td.table5 input[type='checkbox'] >> nth=0
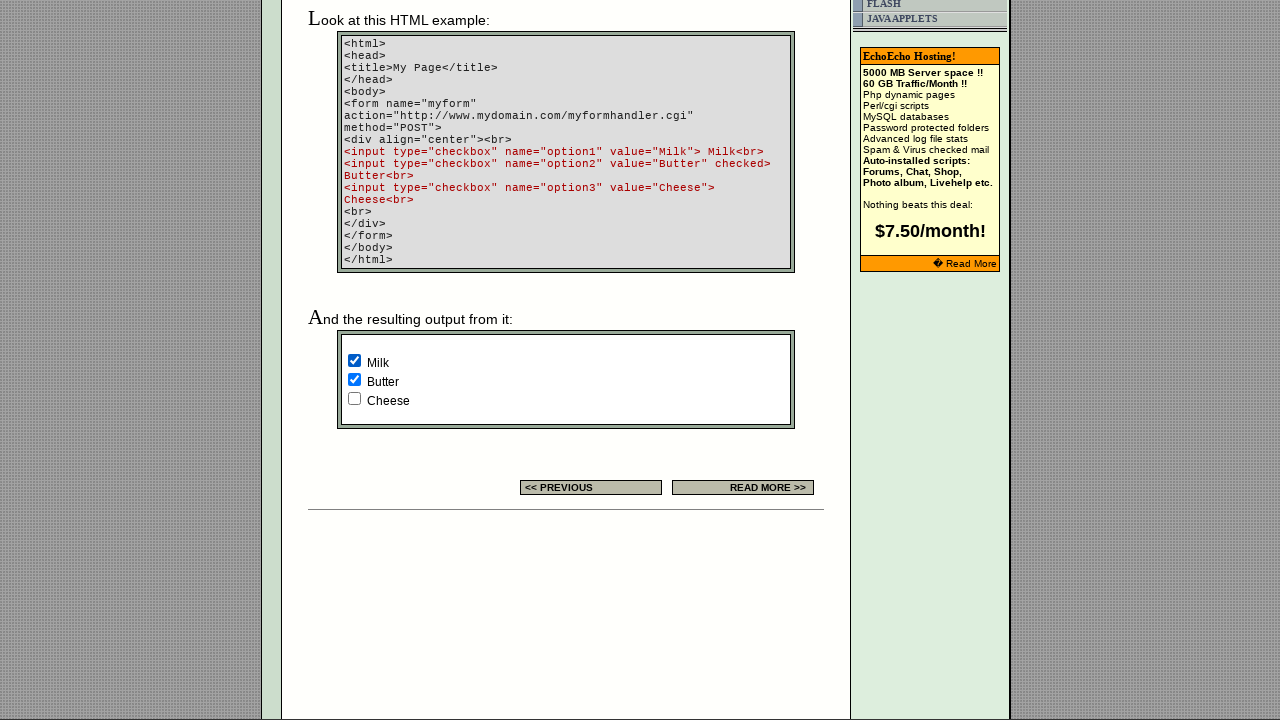

Retrieved checkbox 2 of 3
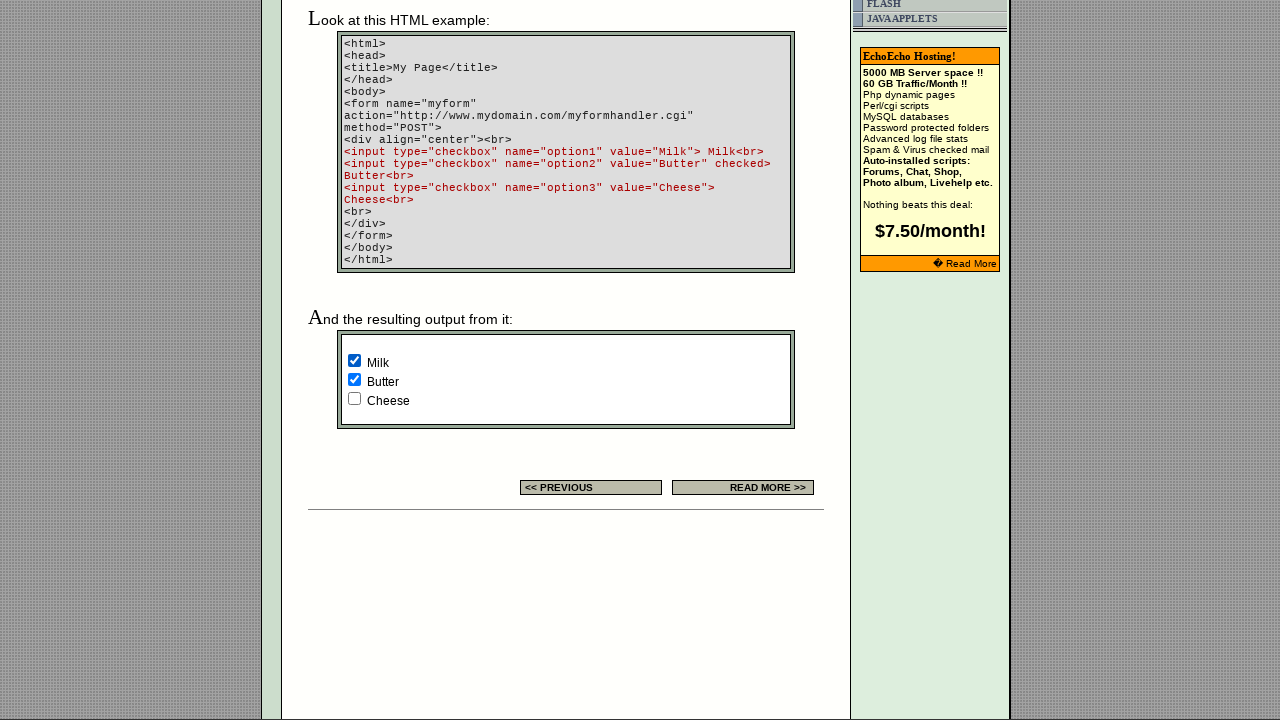

Checkbox 2 was already checked, skipped
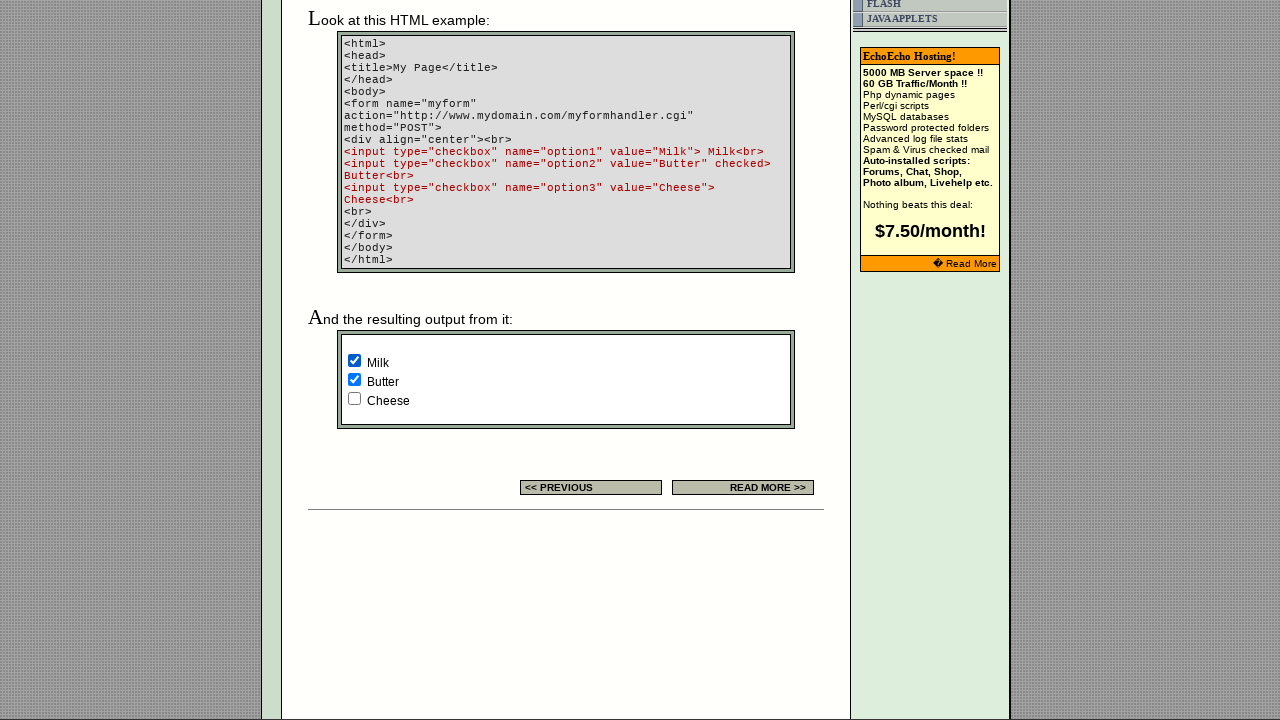

Retrieved checkbox 3 of 3
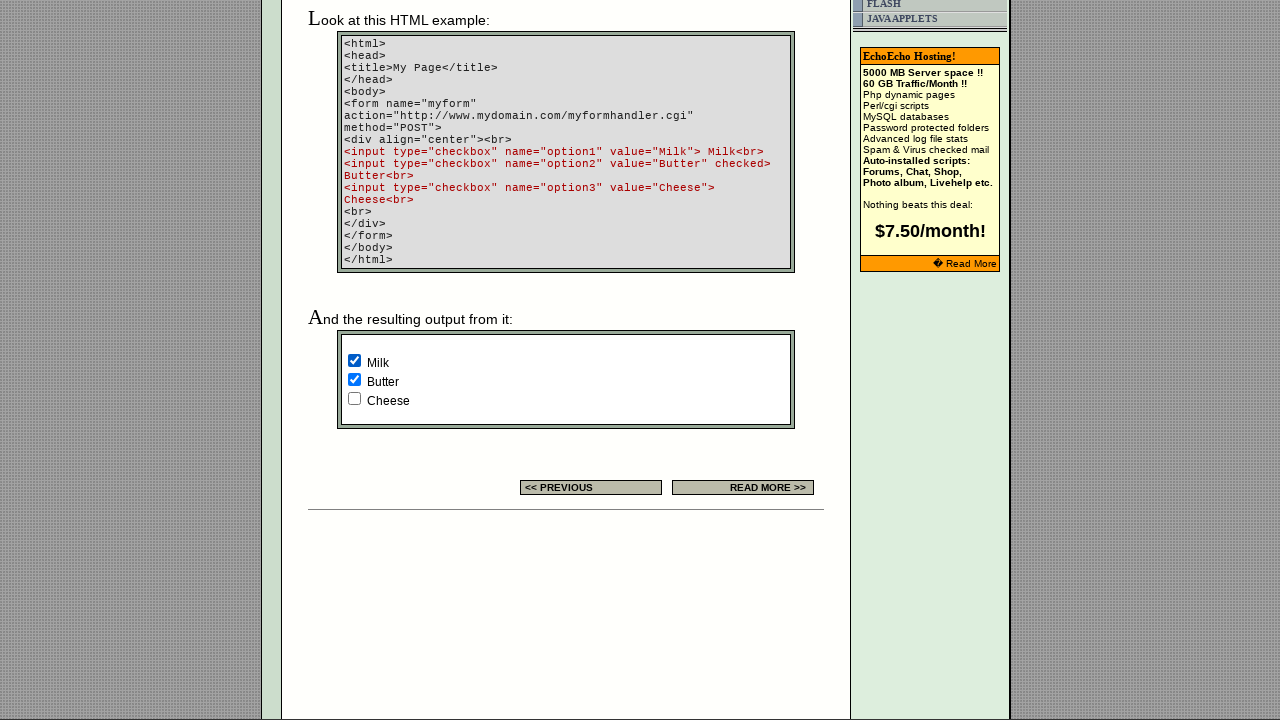

Clicked unchecked checkbox 3 to select it at (354, 398) on td.table5 input[type='checkbox'] >> nth=2
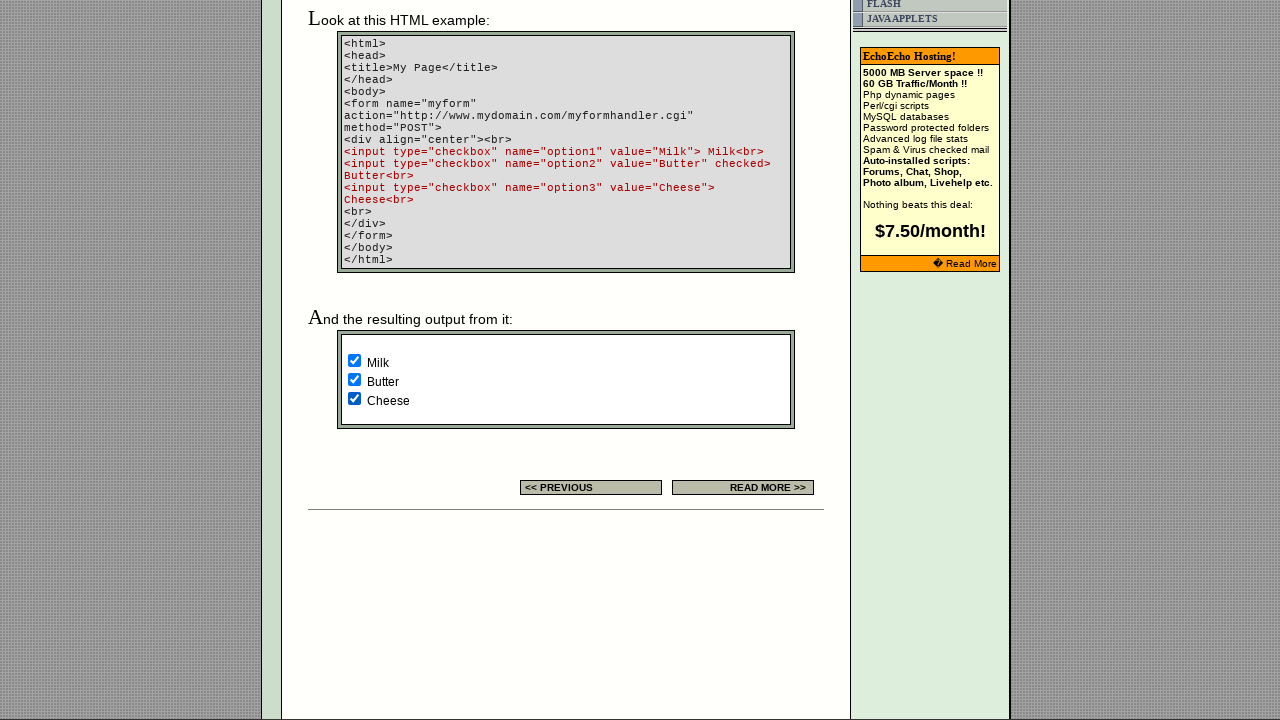

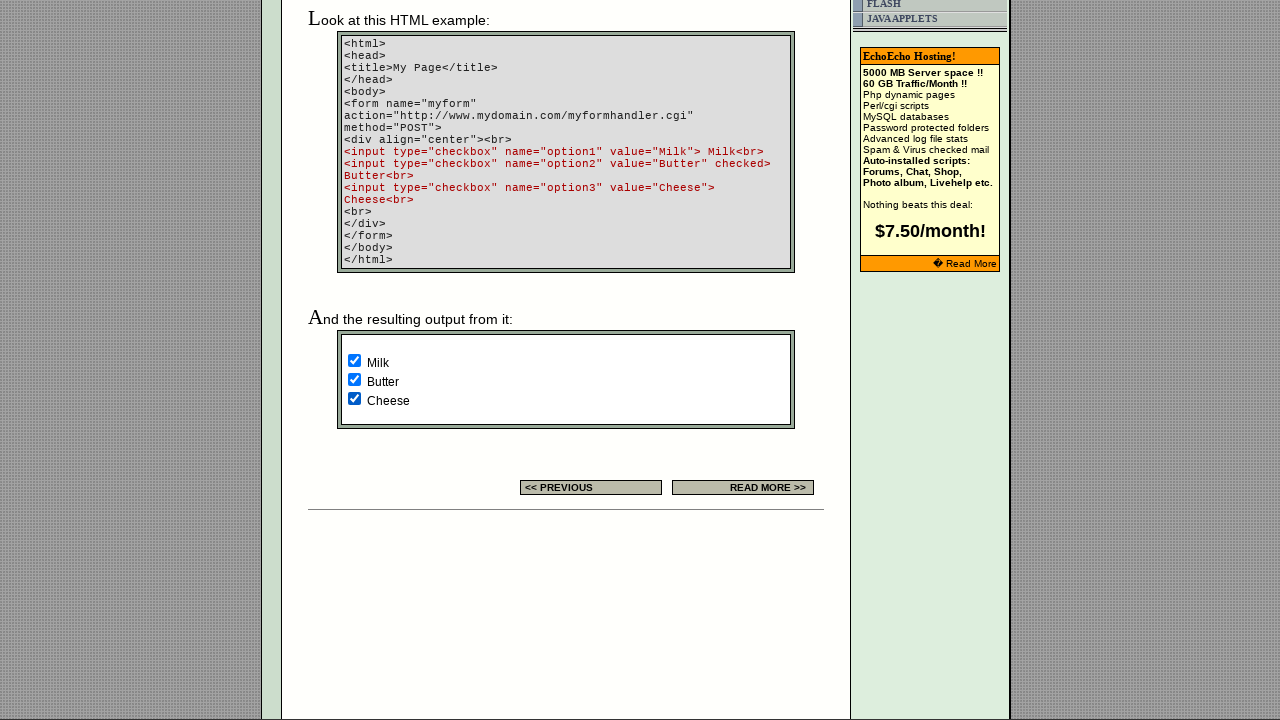